Navigates to a testing form page and selects an option from the gender dropdown

Starting URL: https://www.thetestingworld.com/testings

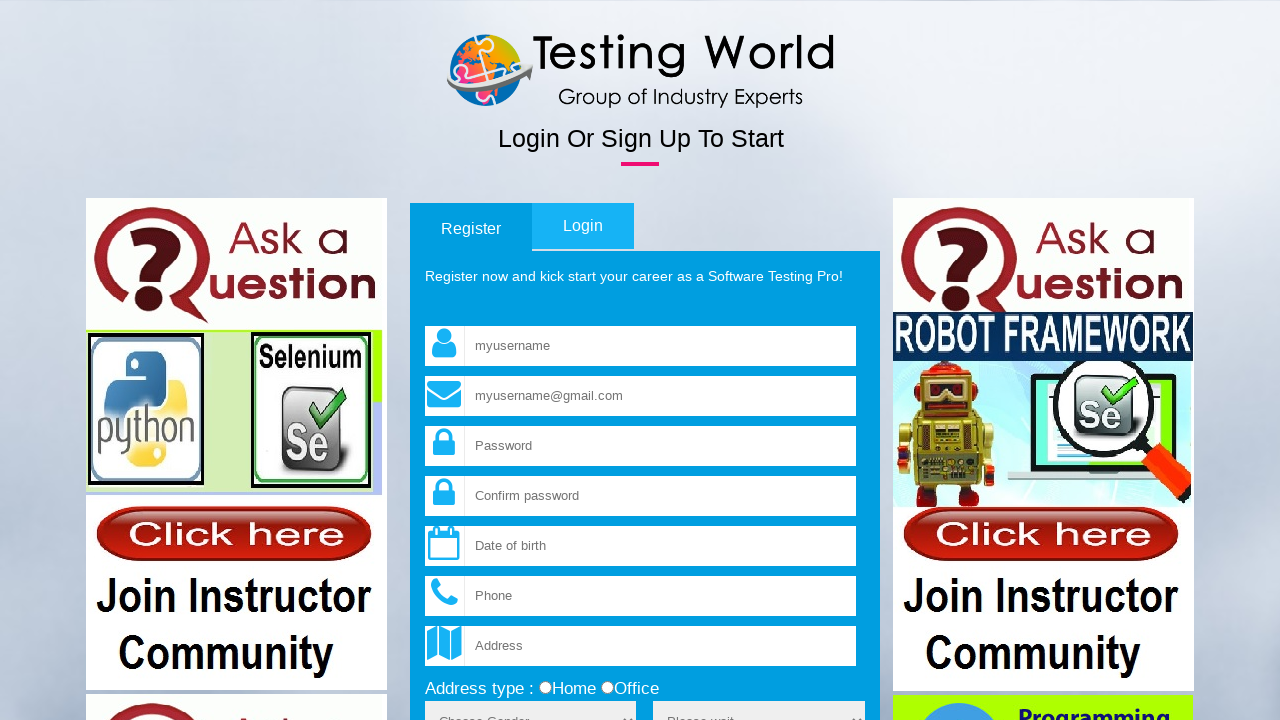

Navigated to the testing form page
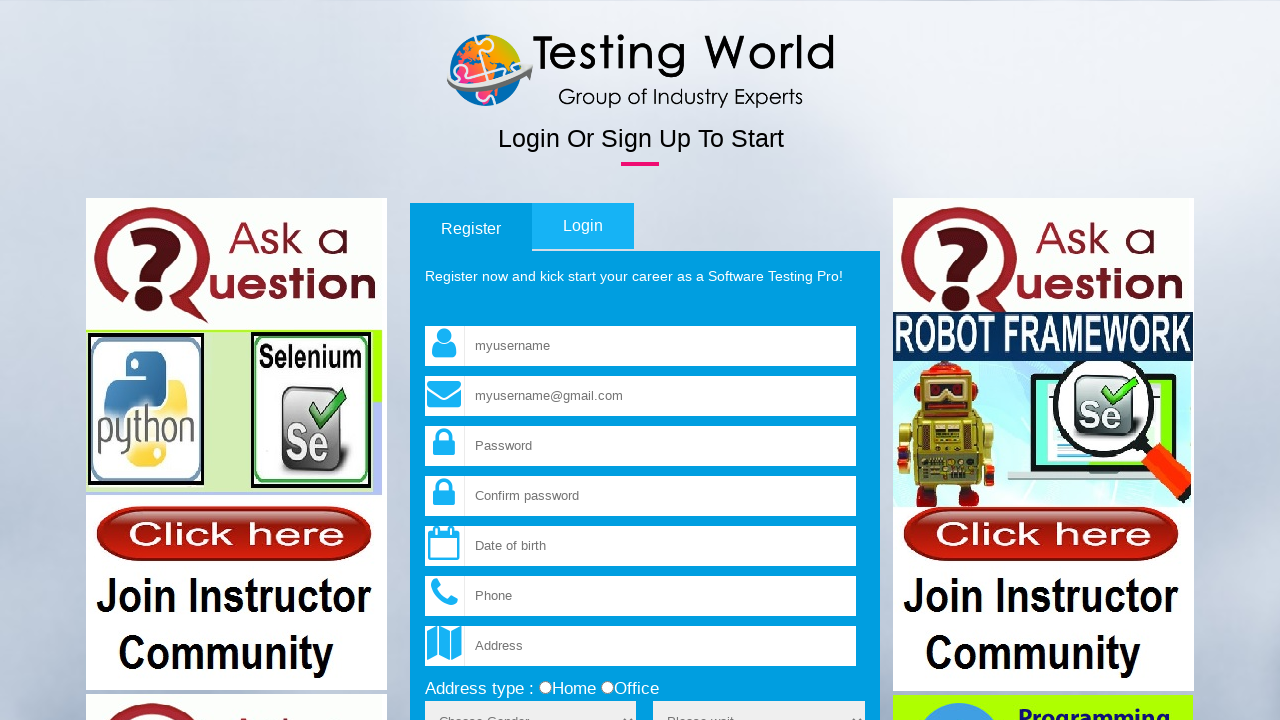

Selected 'Male' from the gender dropdown on select[name='sex']
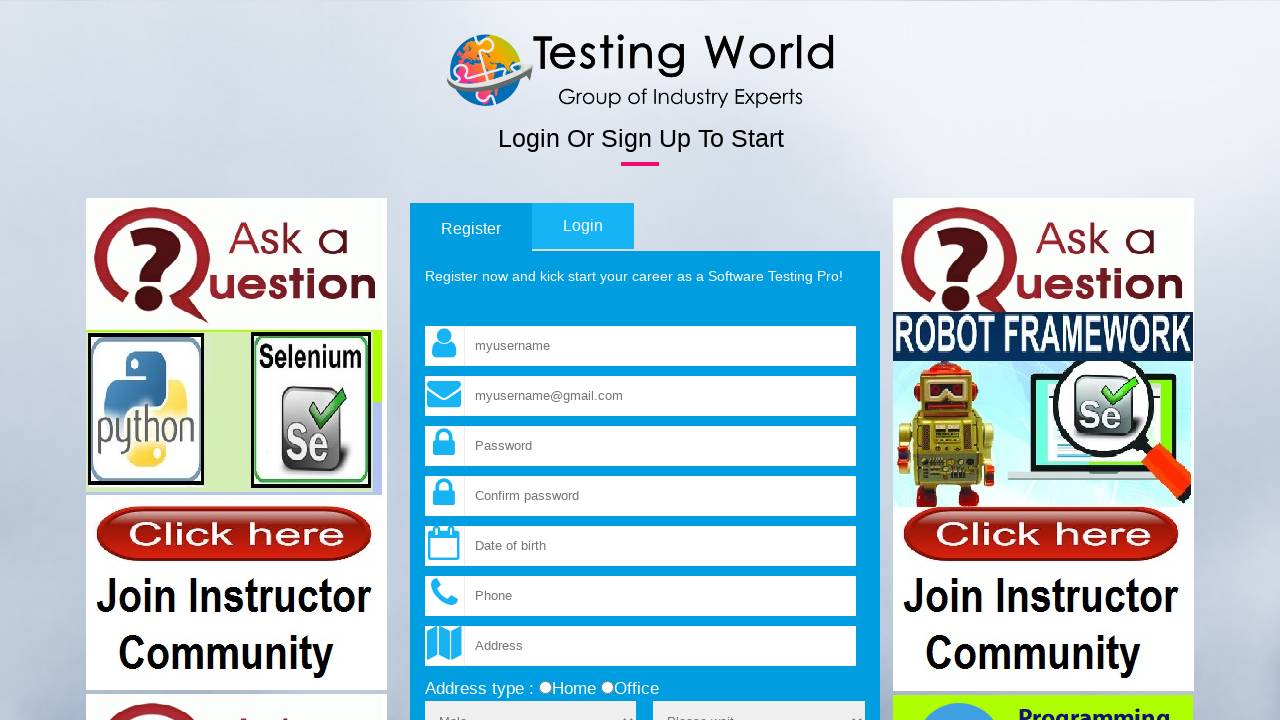

Verified gender dropdown is present and selection was made
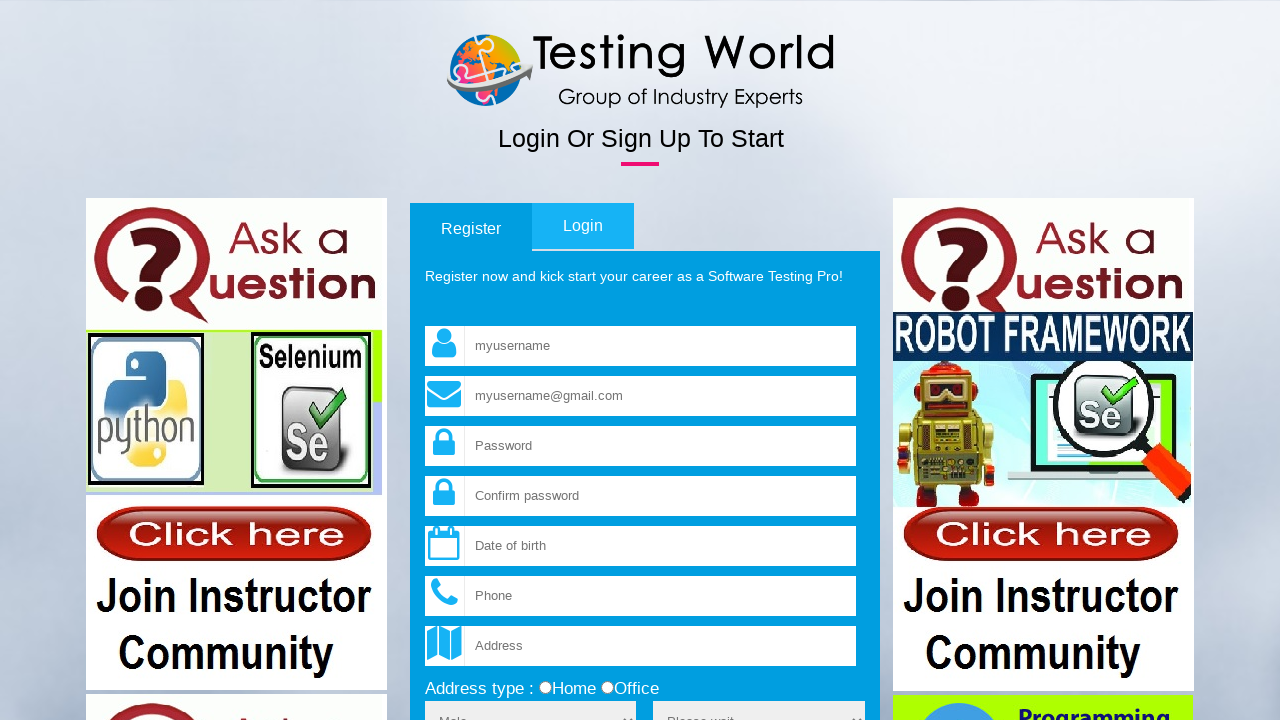

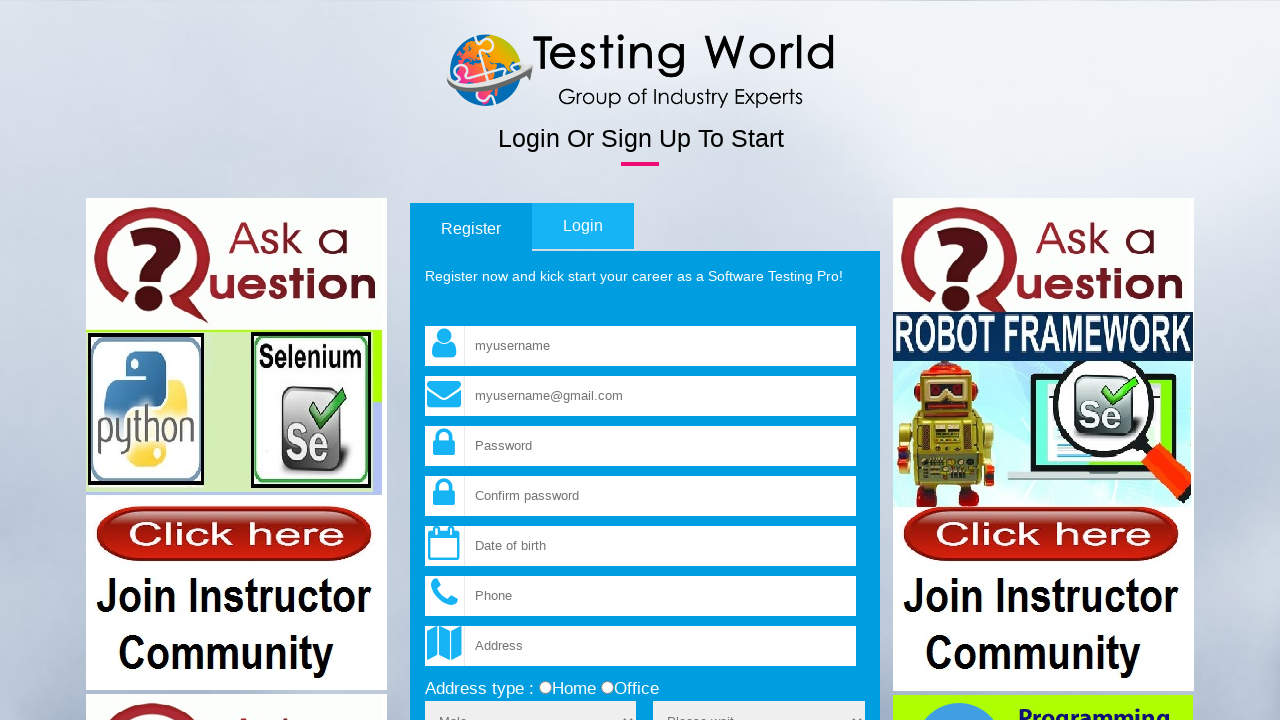